Tests checkbox functionality by navigating to checkboxes page and toggling all checkboxes based on their current state

Starting URL: https://the-internet.herokuapp.com/

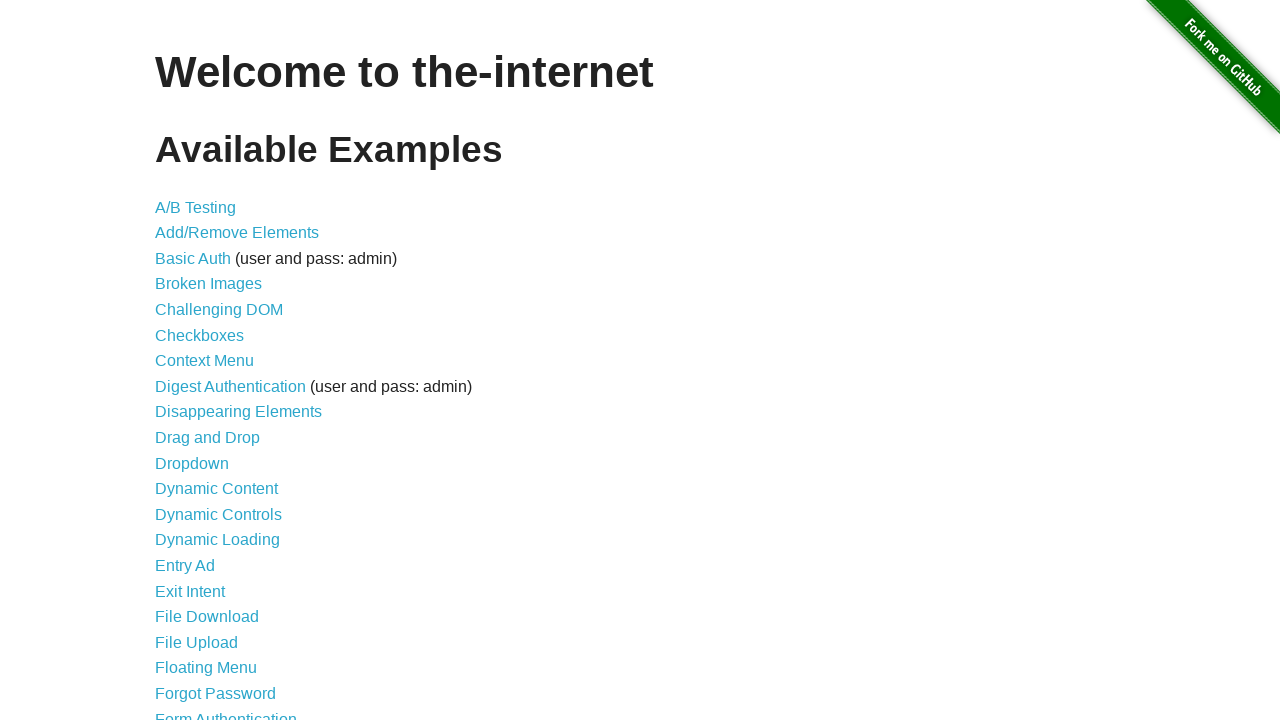

Clicked on the checkboxes link to navigate to checkboxes page at (200, 335) on a[href='/checkboxes']
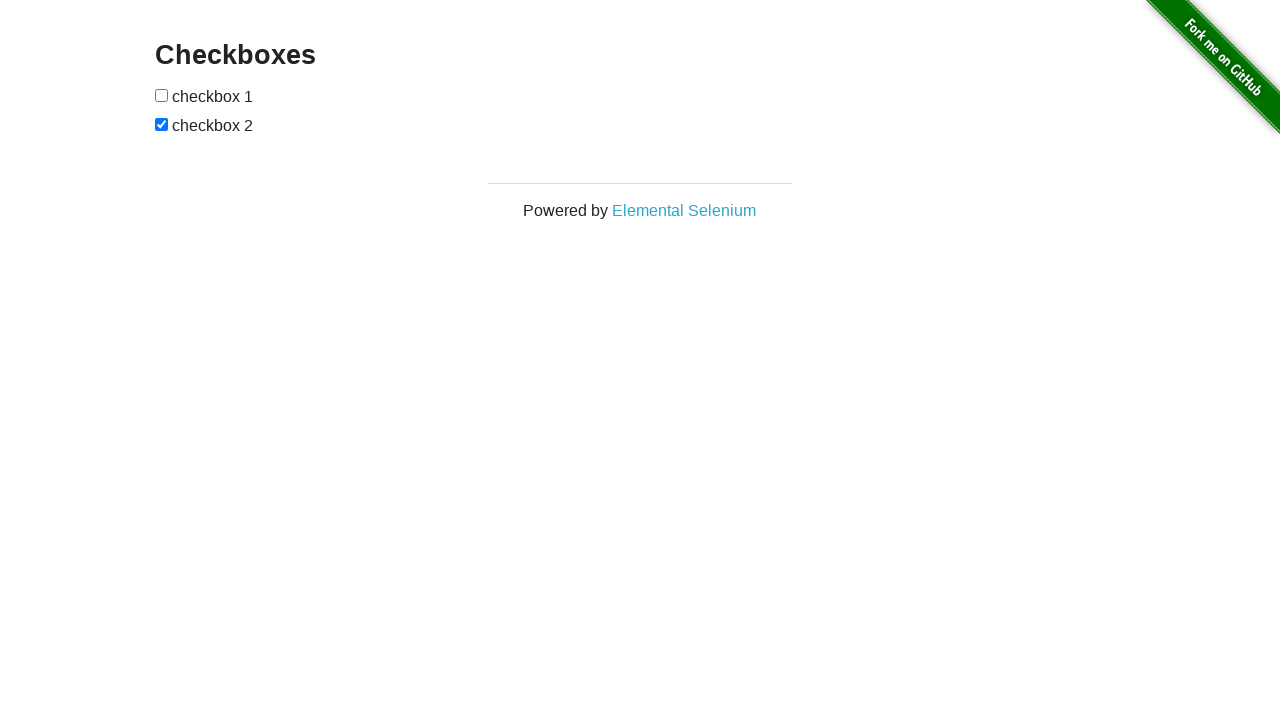

Located all checkboxes on the page
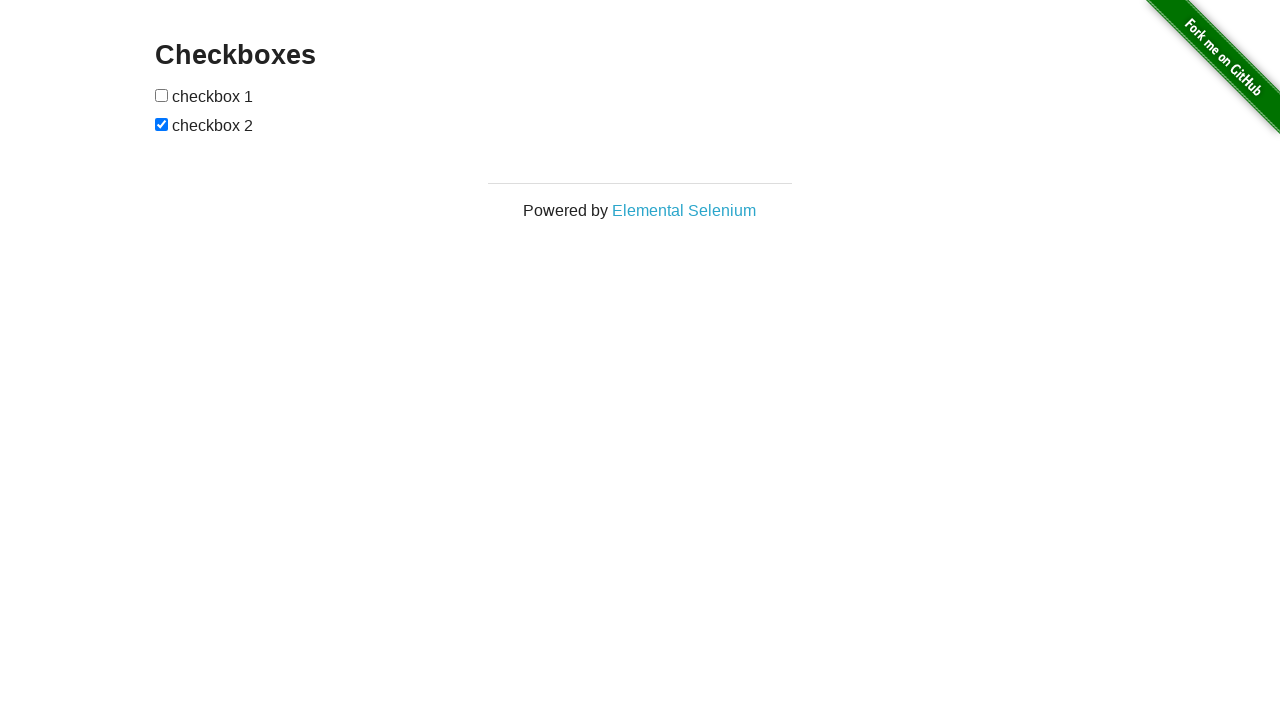

Toggled checkbox state at (162, 95) on input[type='checkbox'] >> nth=0
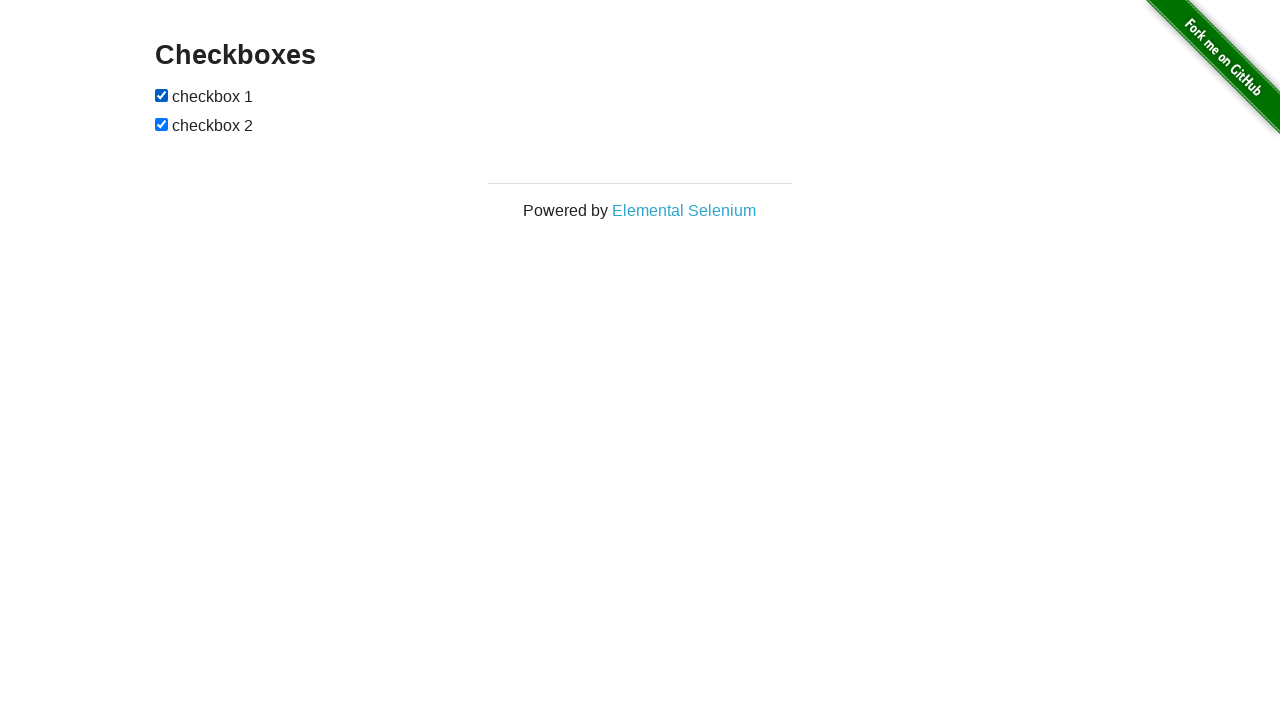

Toggled checkbox state at (162, 124) on input[type='checkbox'] >> nth=1
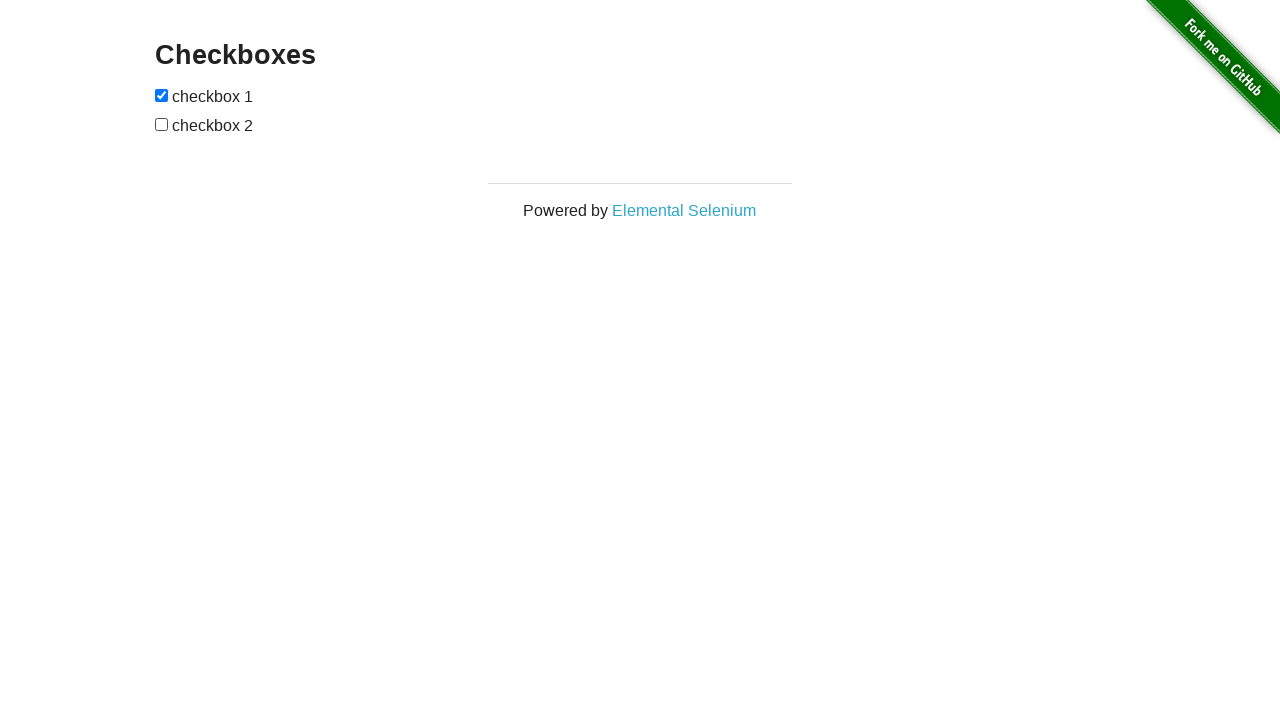

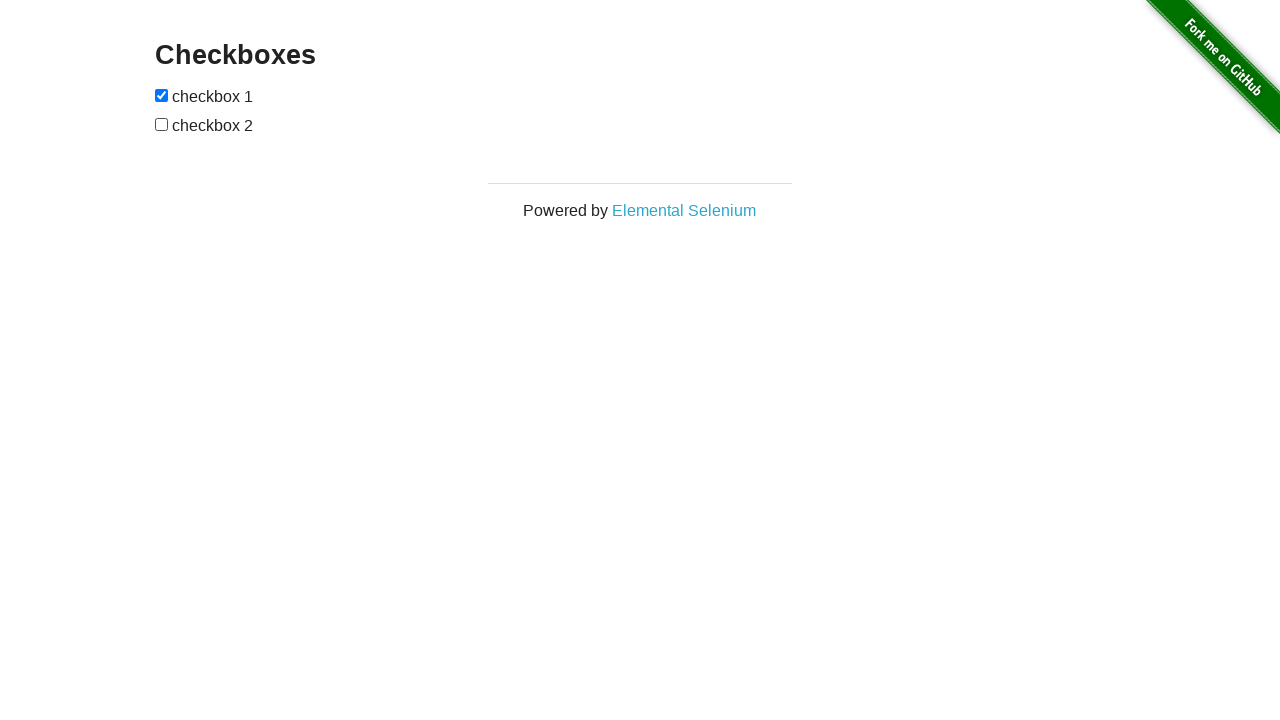